Navigates to OrangeHRM website, maximizes the window, and fills an input field with an email address. Note: The original XPath selector may need adjustment as it references Facebook-style class names.

Starting URL: https://www.orangehrm.com/

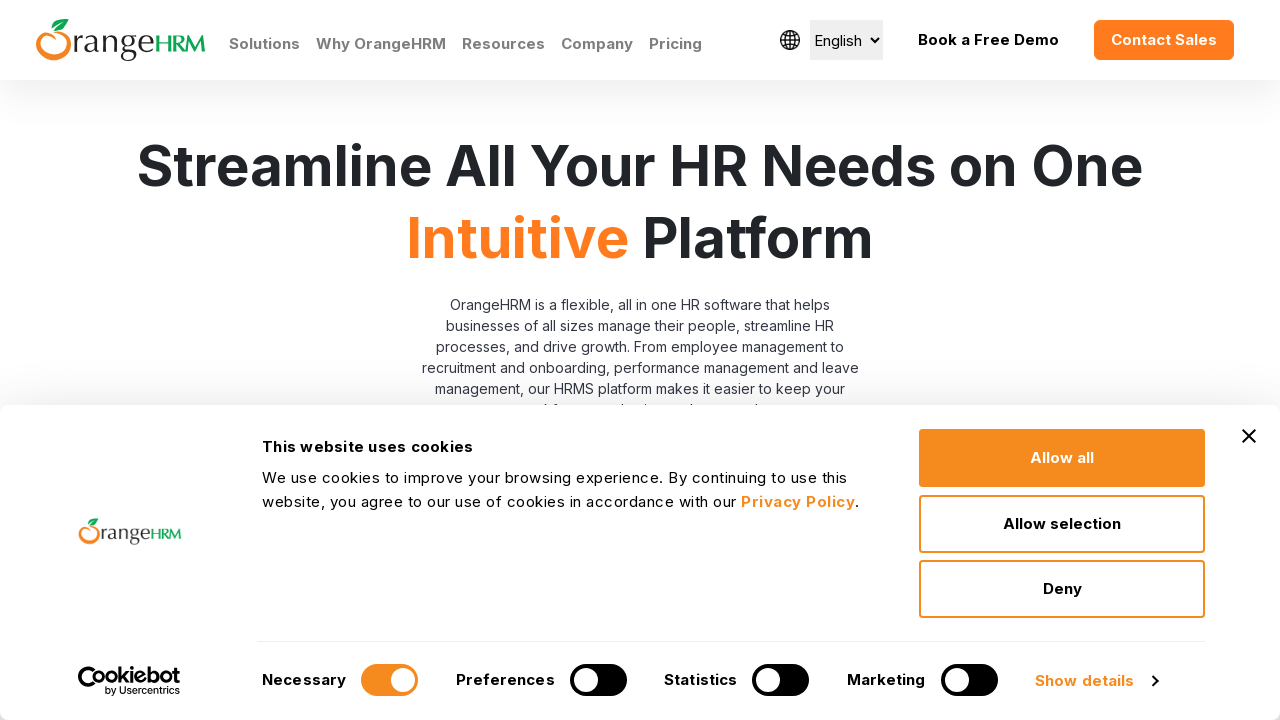

Navigated to OrangeHRM website
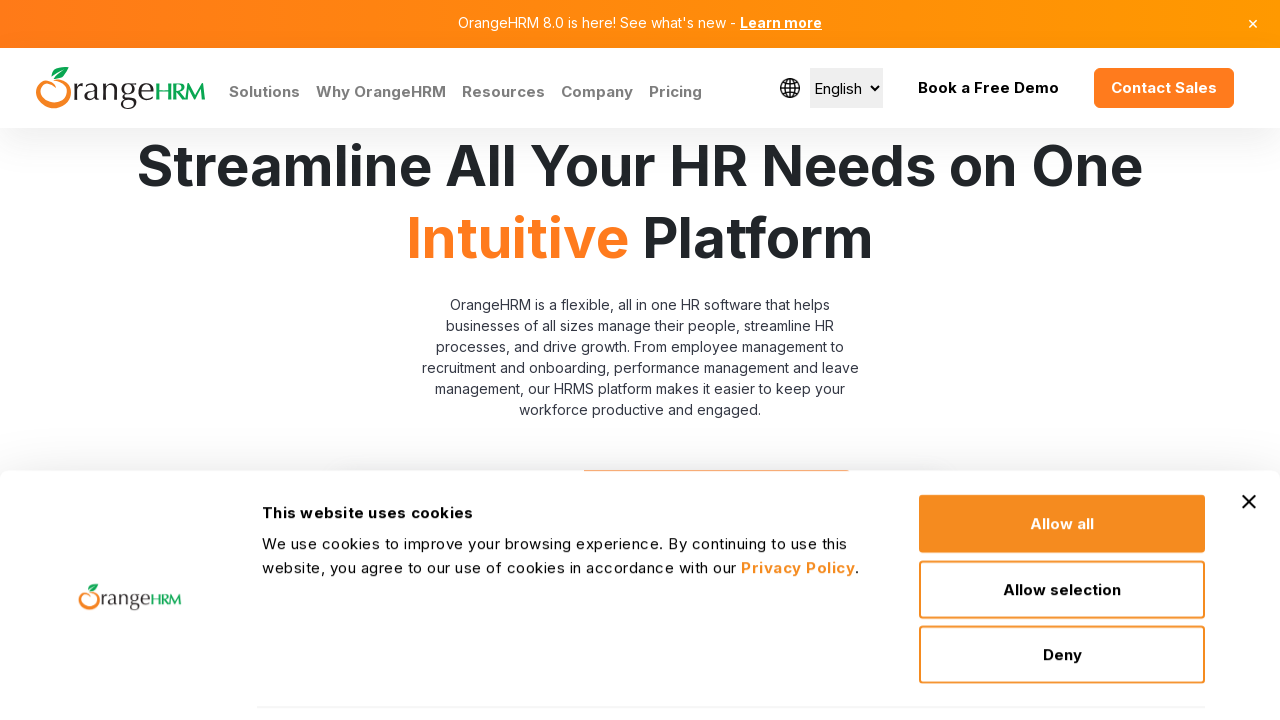

Maximized browser window
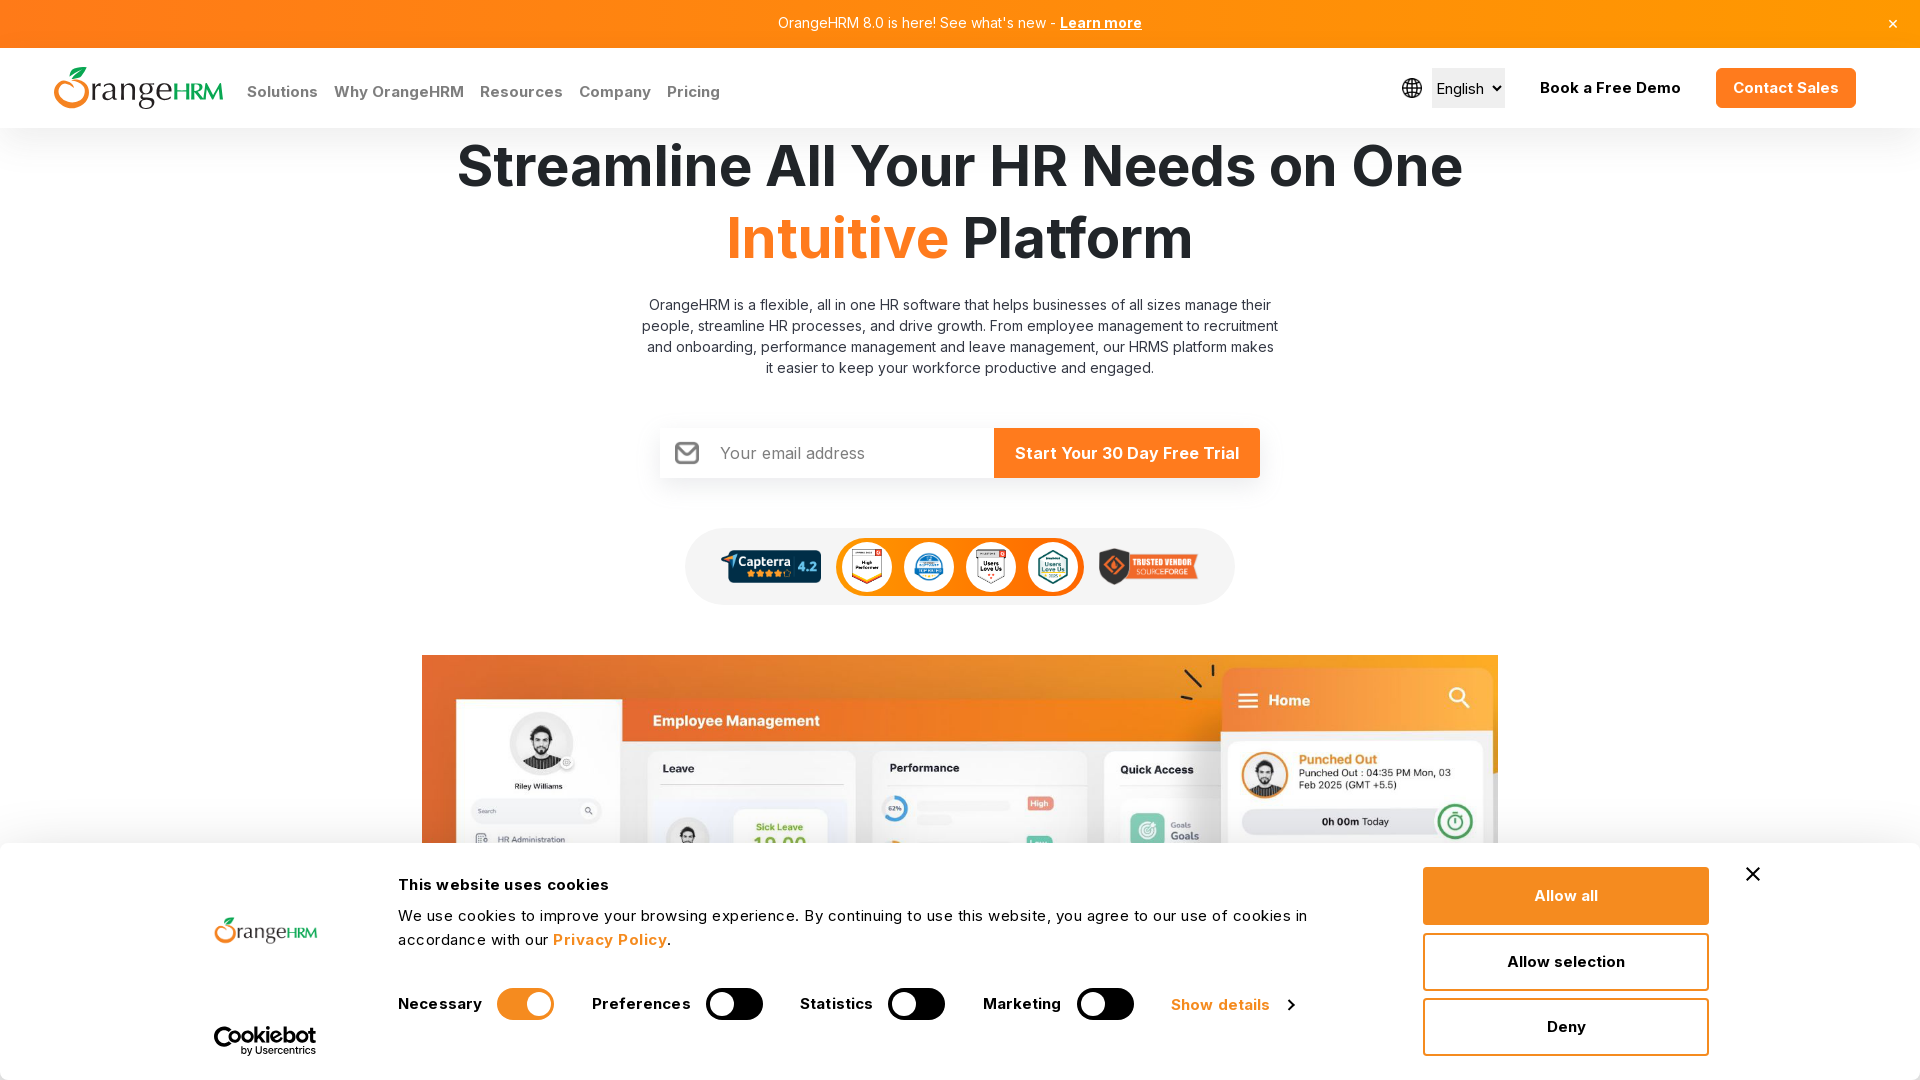

Filled input field with email address 'sarah.johnson42@example.com' on input[type='email'], input[name='email'], input.inputtext
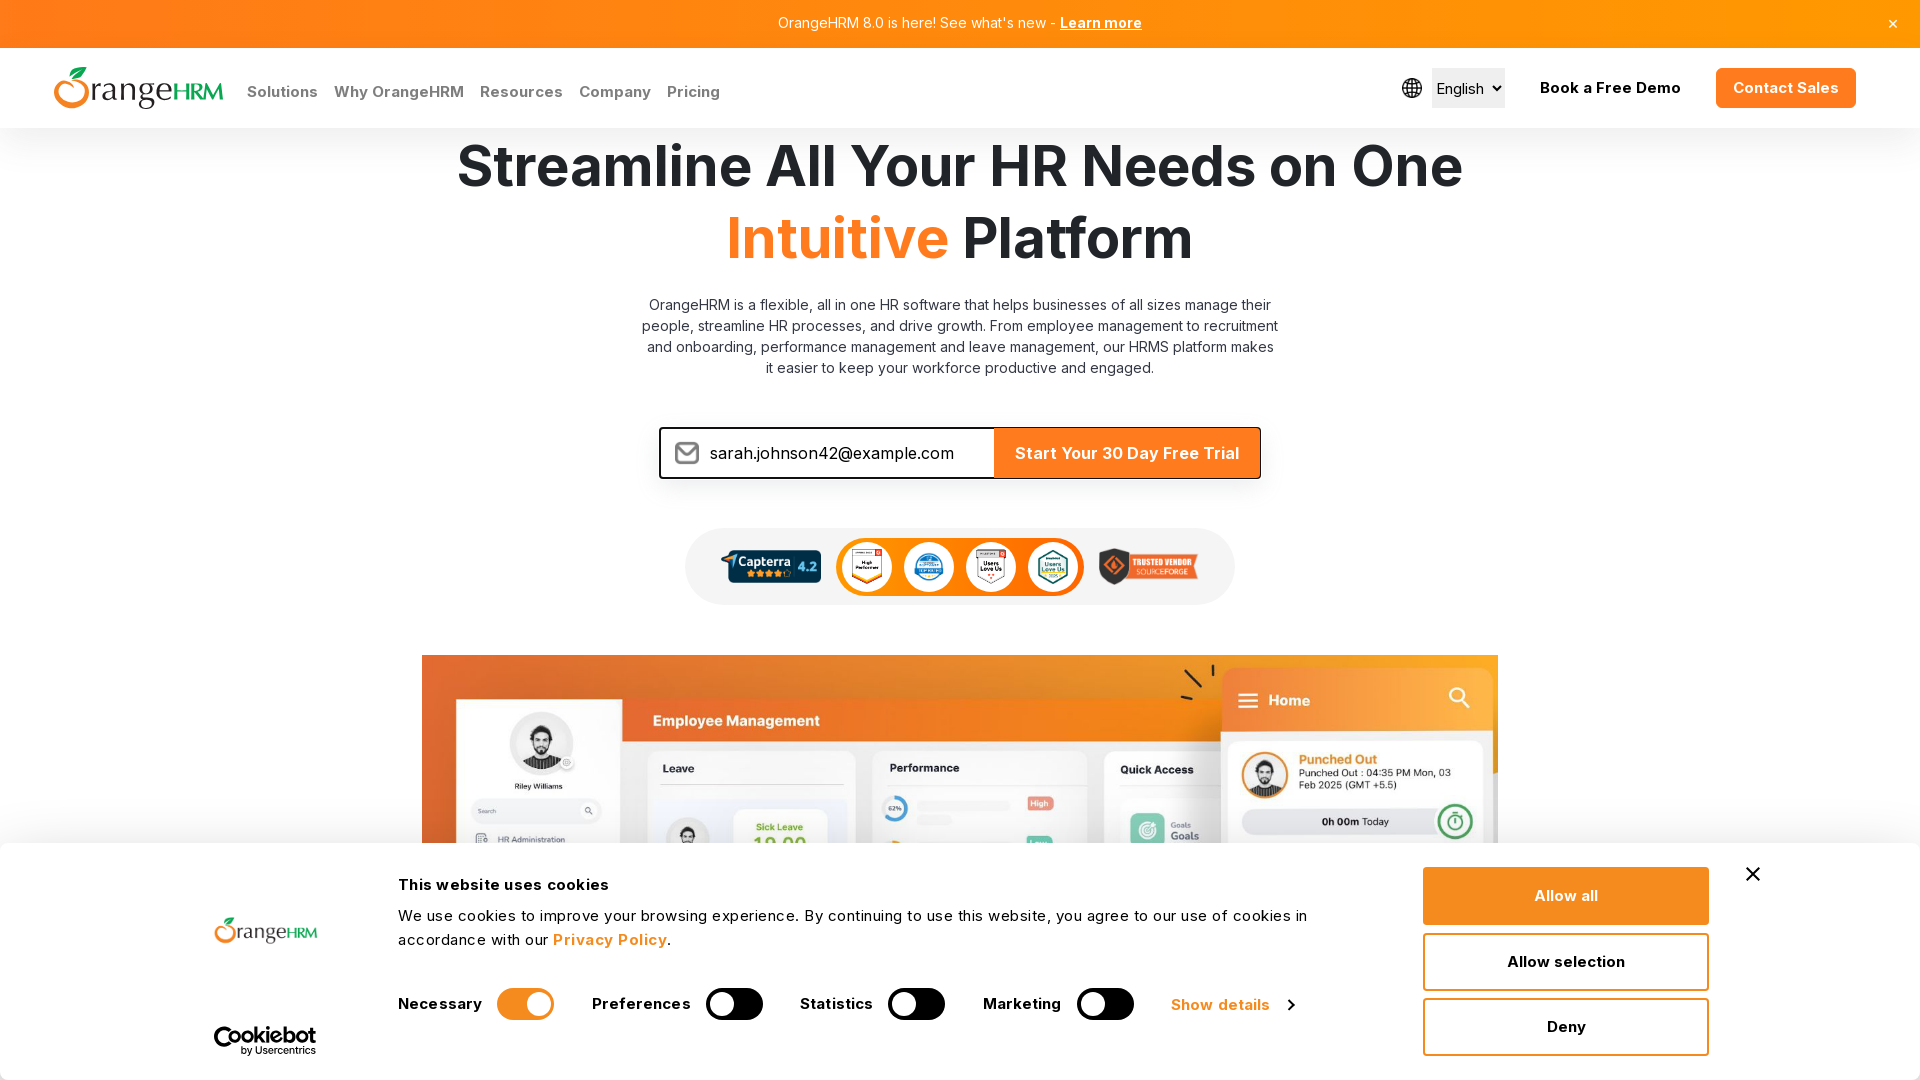

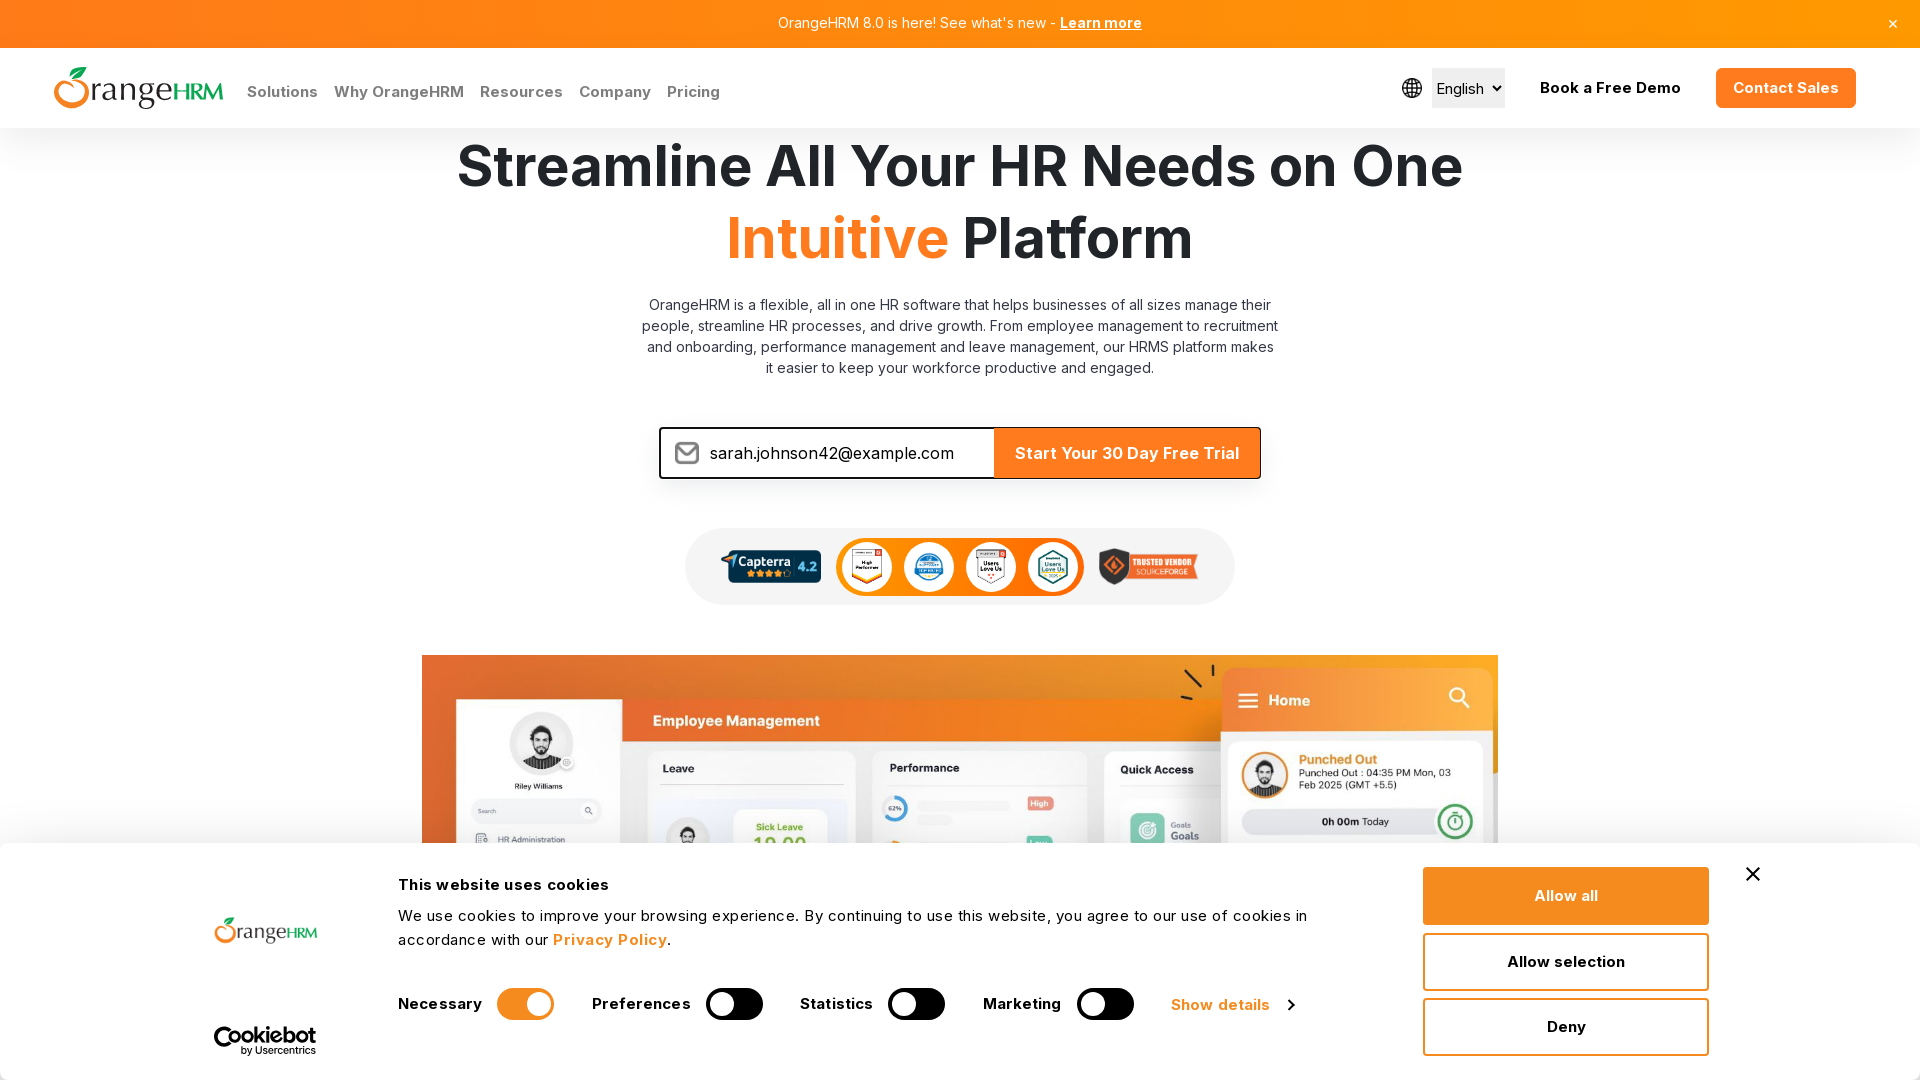